Verifies that the logo image is present on the page by locating it via its src attribute

Starting URL: https://ijmeet.com

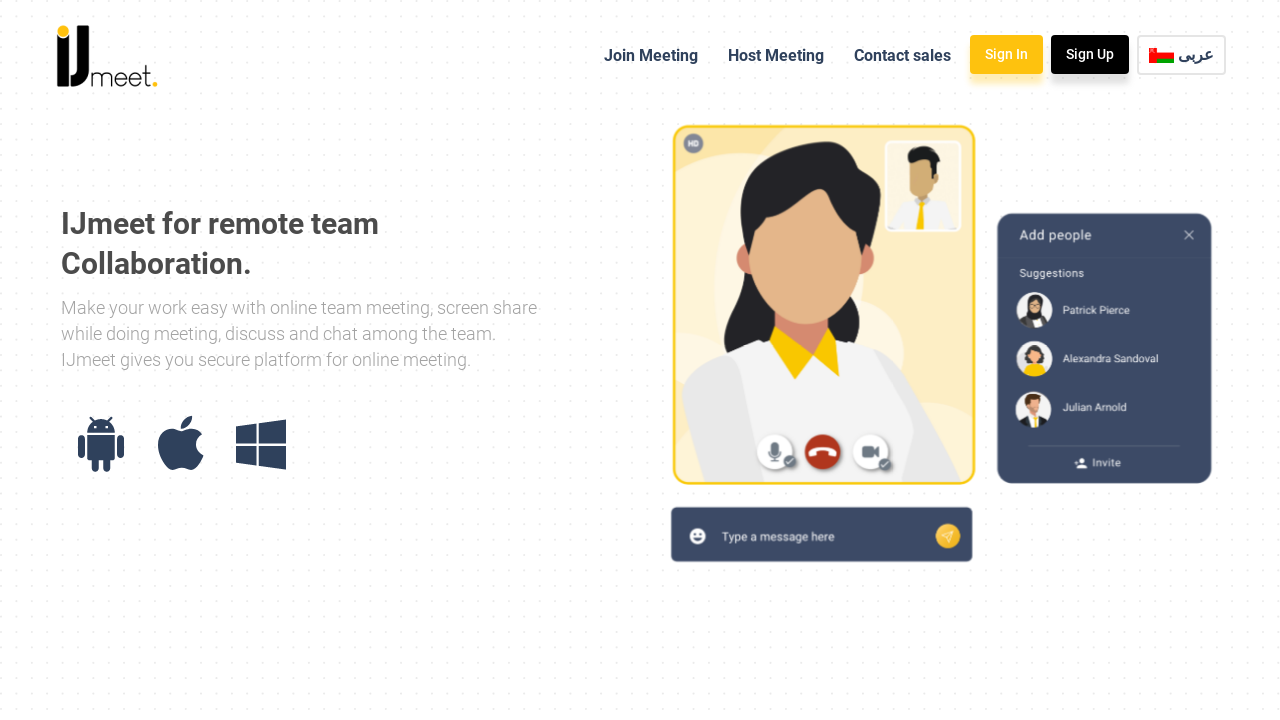

Waited for logo image to be present on the page
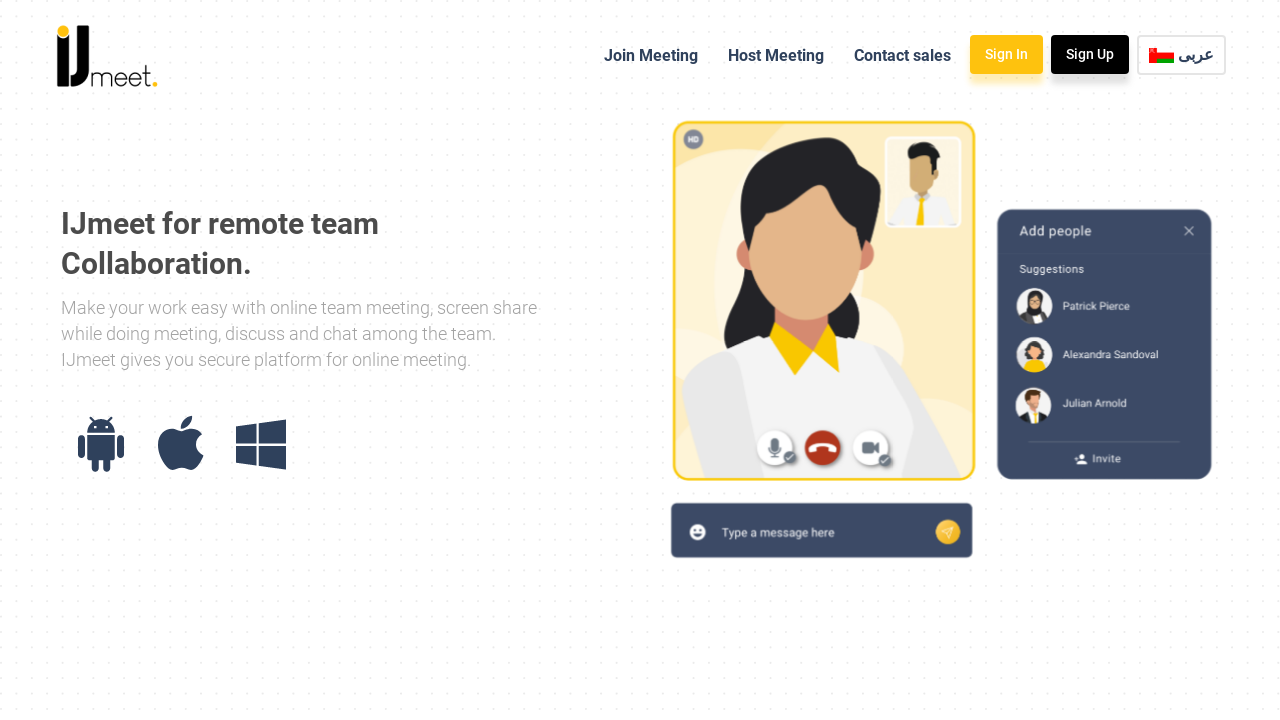

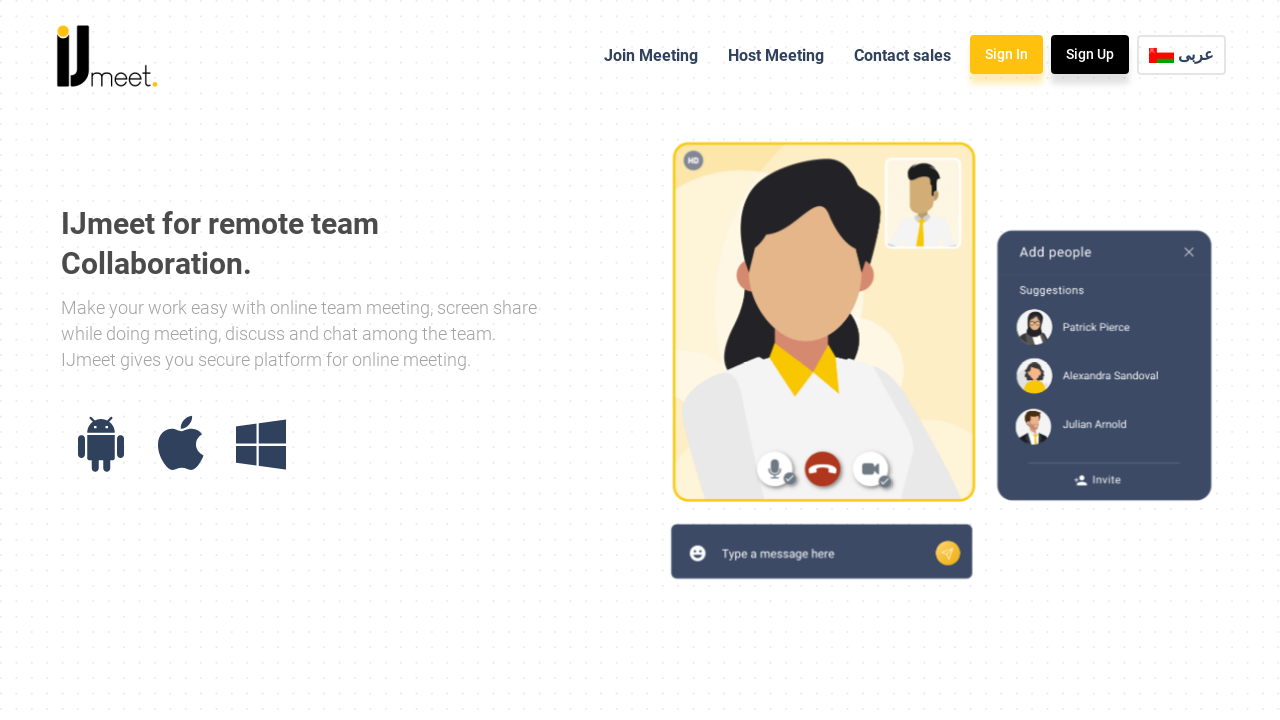